Tests the TextBox form by filling in user name, email, current address, and permanent address fields, then submitting and verifying the output displays the entered data correctly.

Starting URL: https://demoqa.com/text-box

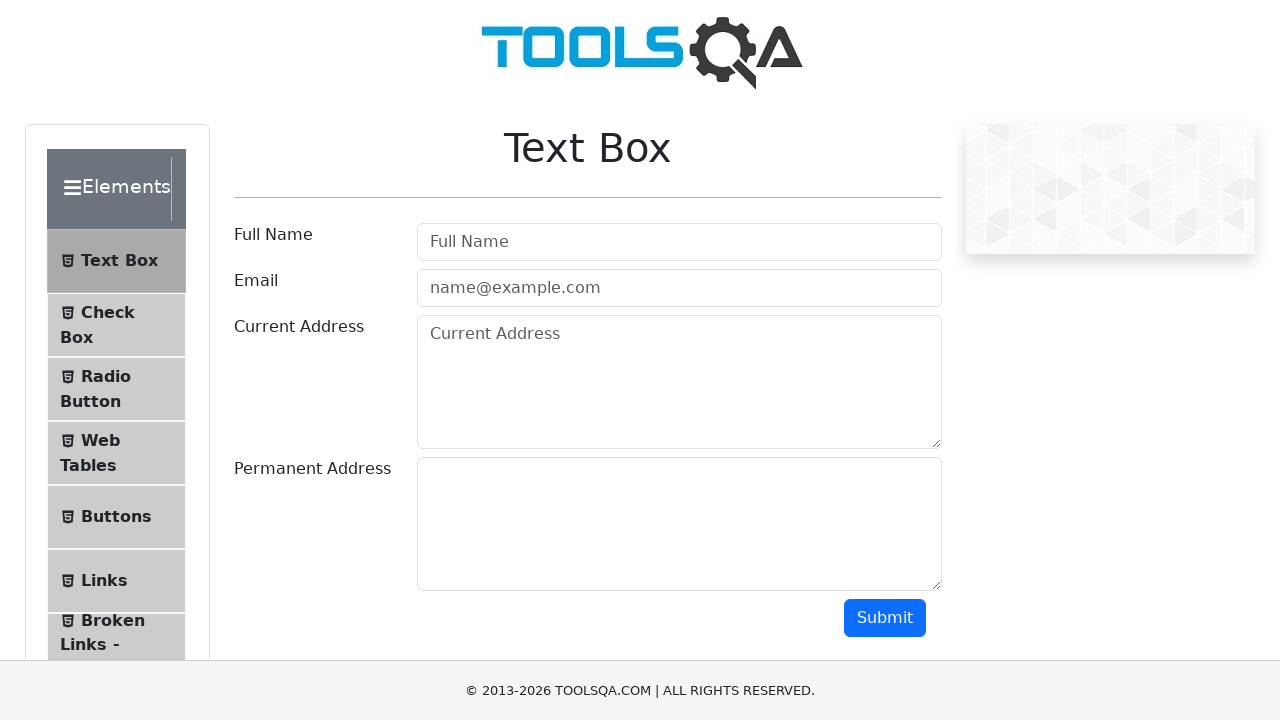

Filled userName field with 'Test User' on #userName
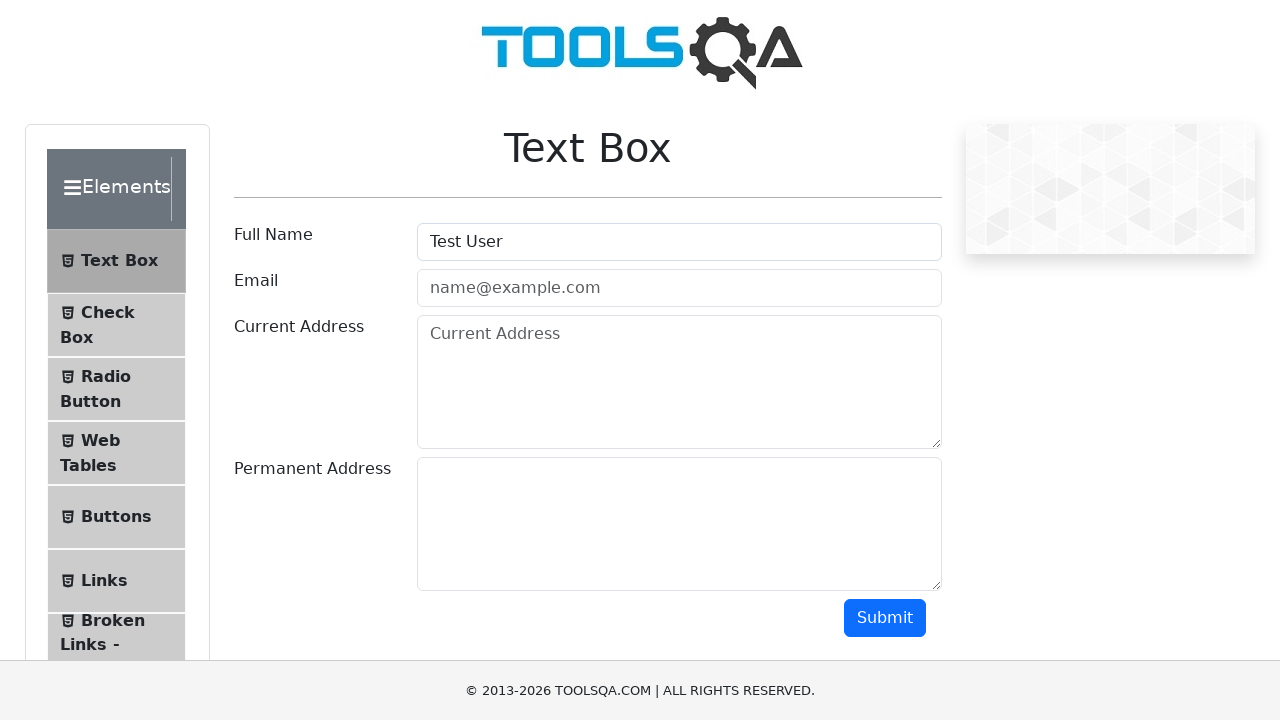

Filled userEmail field with 'test@example.com' on #userEmail
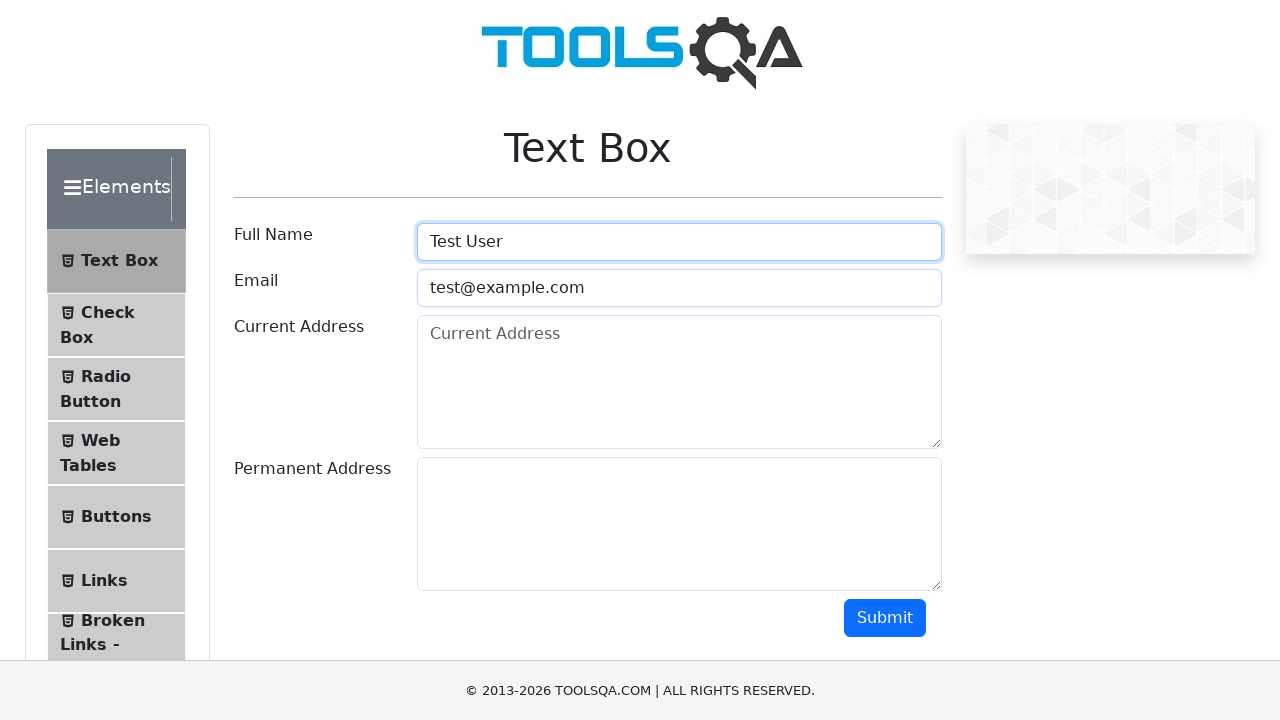

Filled currentAddress field with '123 Test Street' on #currentAddress
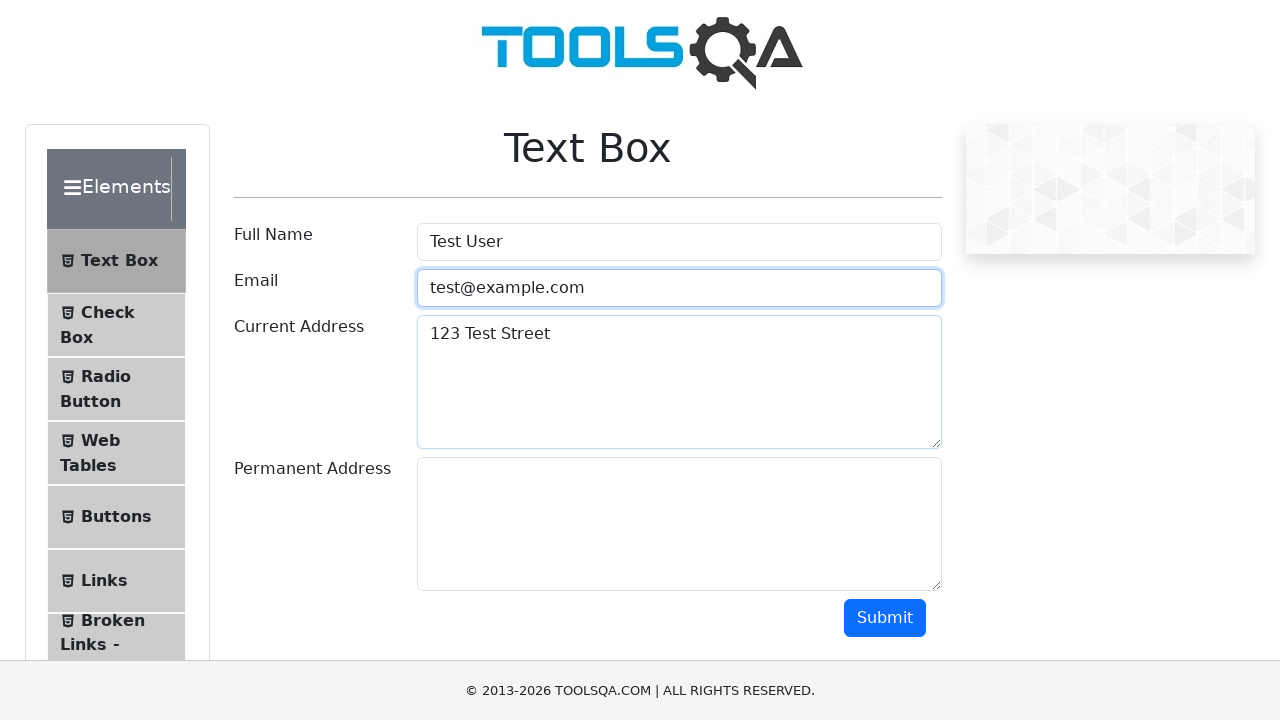

Filled permanentAddress field with '456 Permanent Address' on #permanentAddress
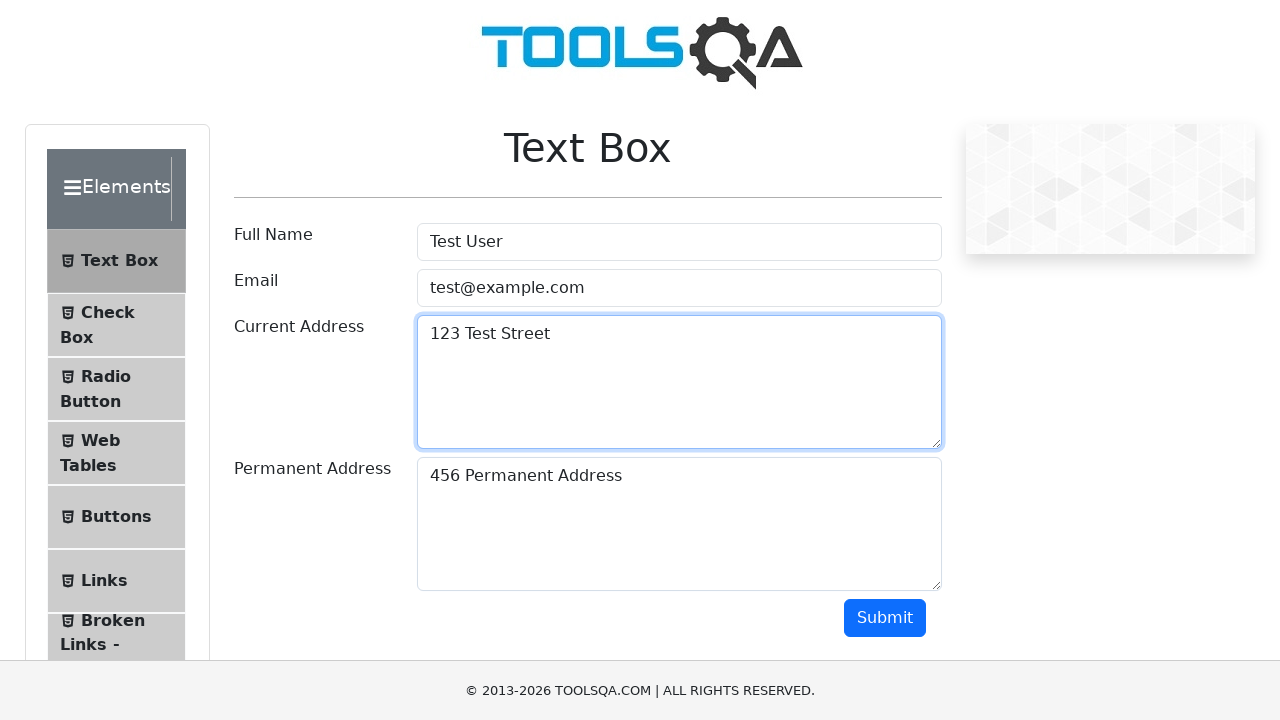

Clicked submit button to submit the TextBox form at (885, 618) on #submit
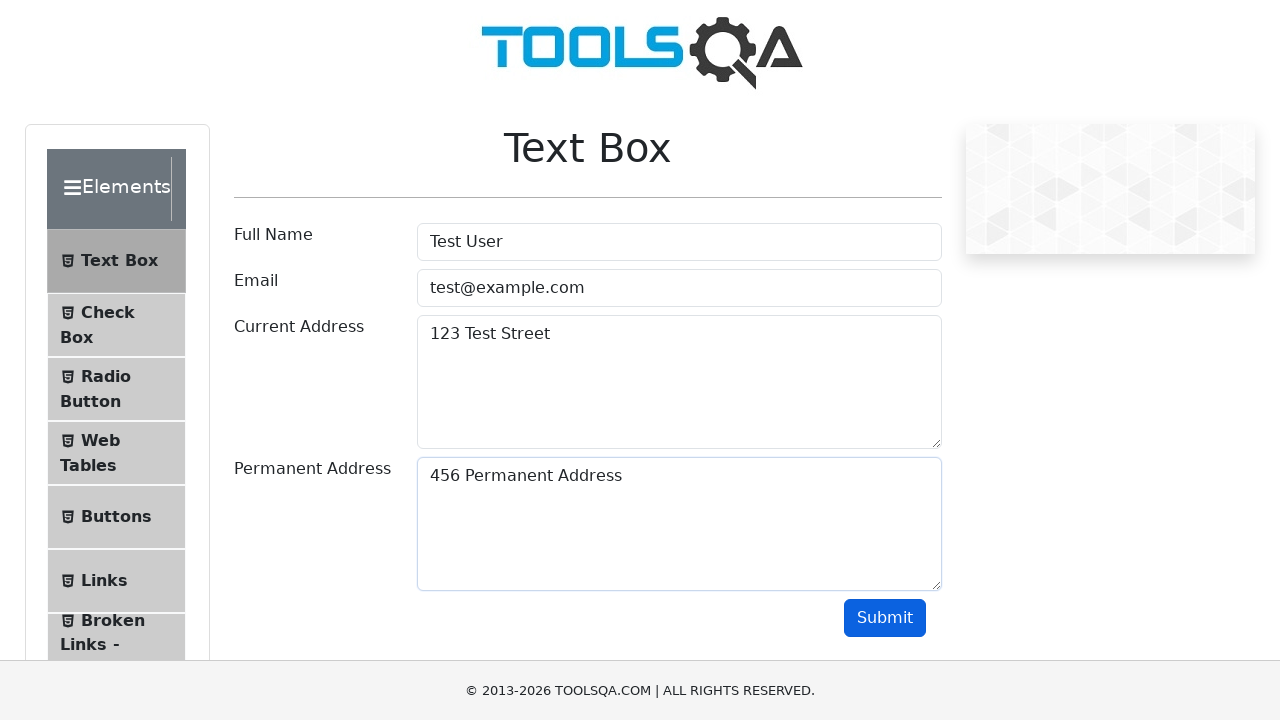

Output section appeared with submitted form data
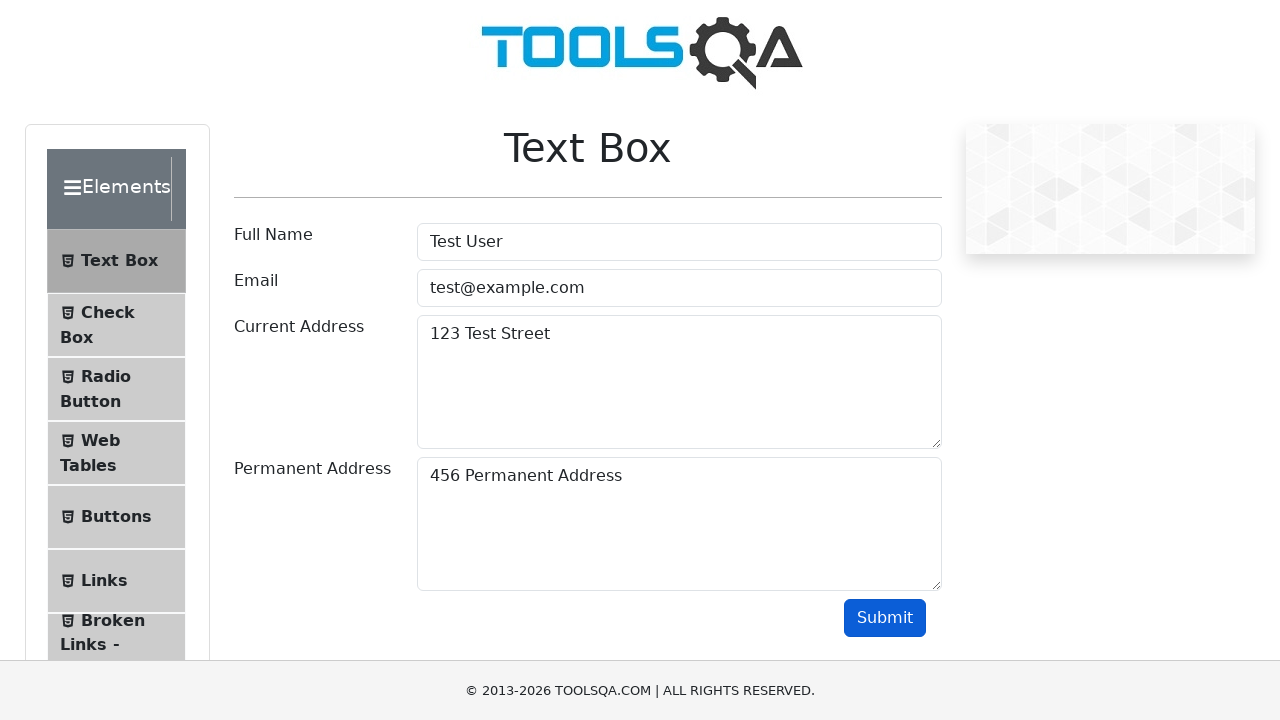

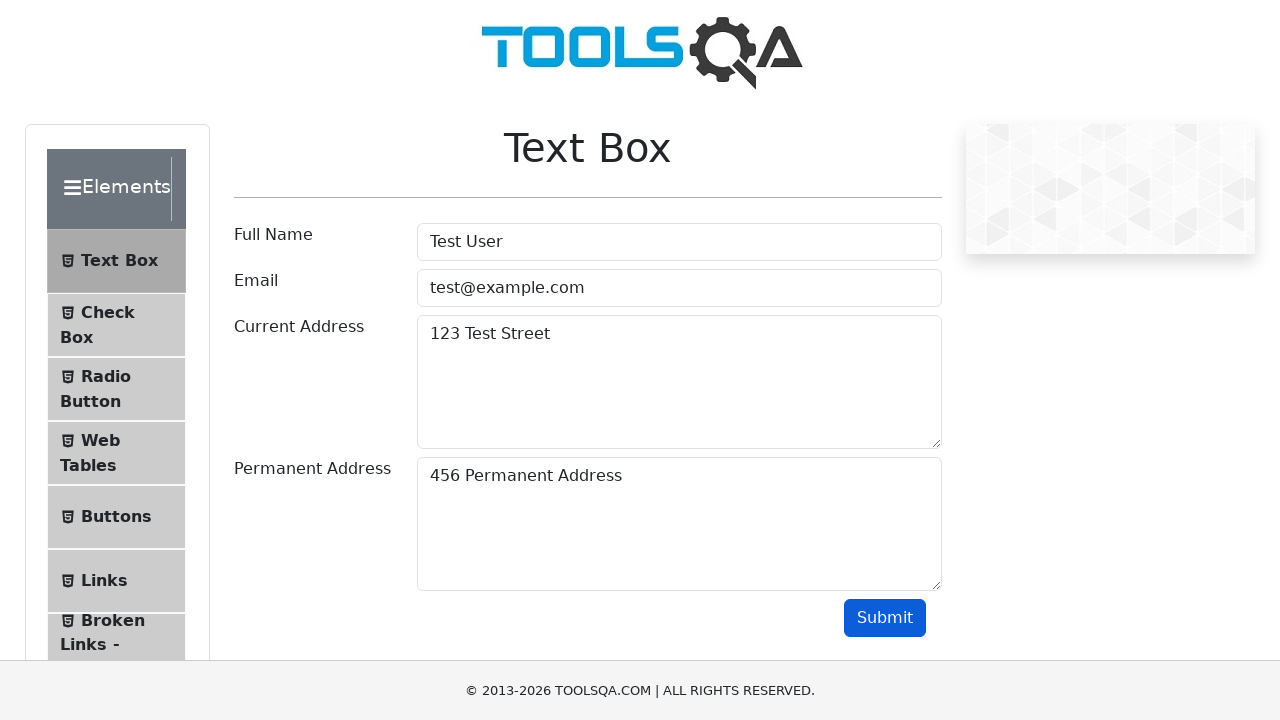